Tests that clicking the "Add your venue" button opens a modal displaying venue submission options including Discord links and Veni Ki information.

Starting URL: https://ffxivvenues.com

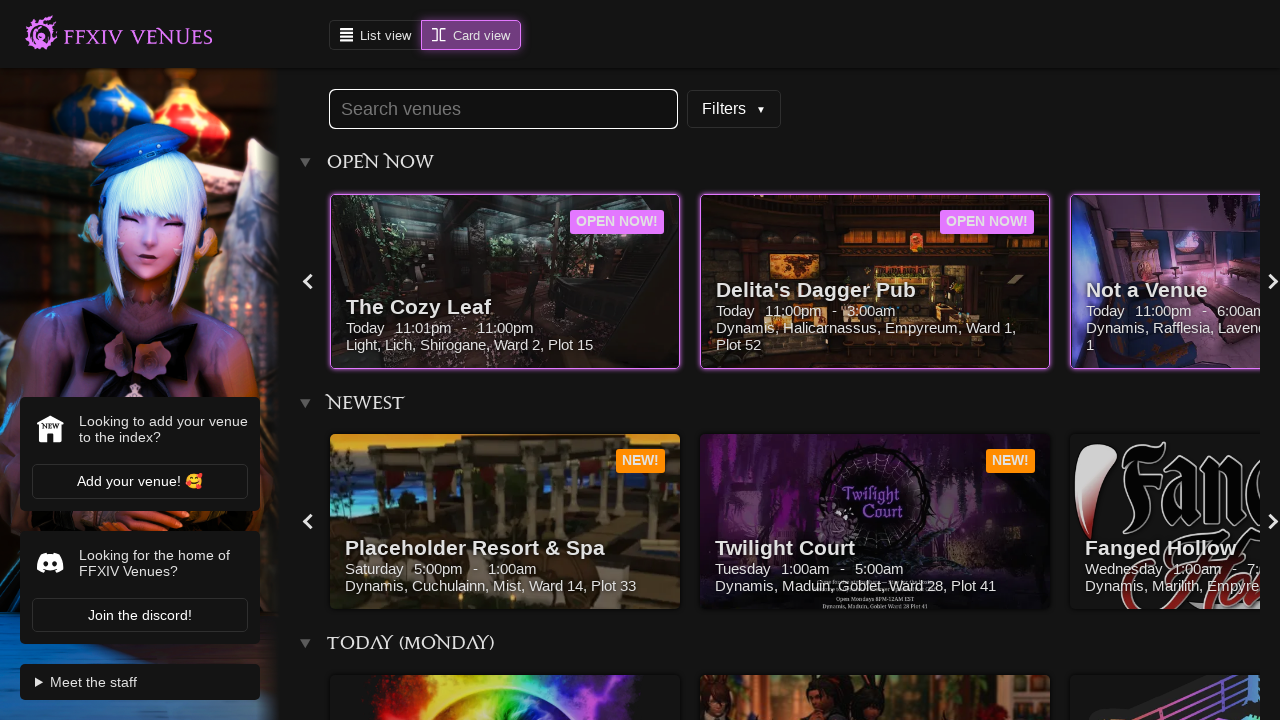

Clicked 'Add your venue' button at (140, 482) on internal:role=button[name="Add your venue"i]
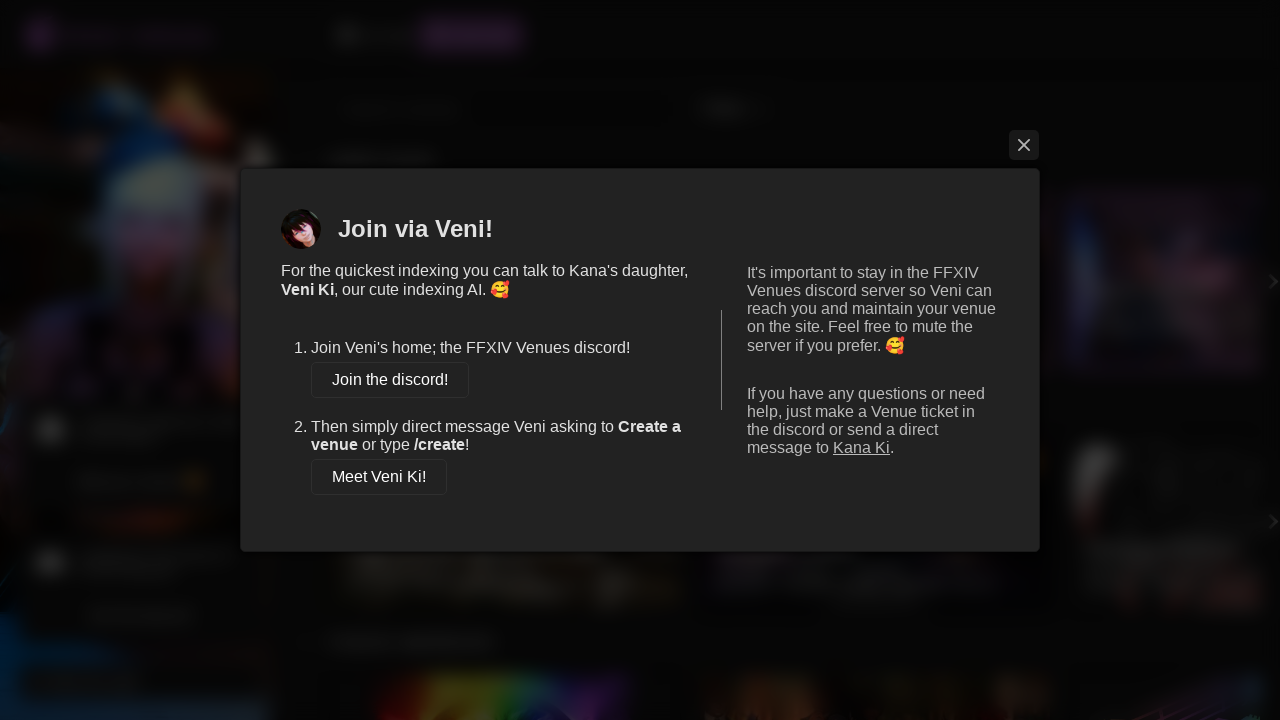

Verified 'Join via Veni!' text is visible in modal
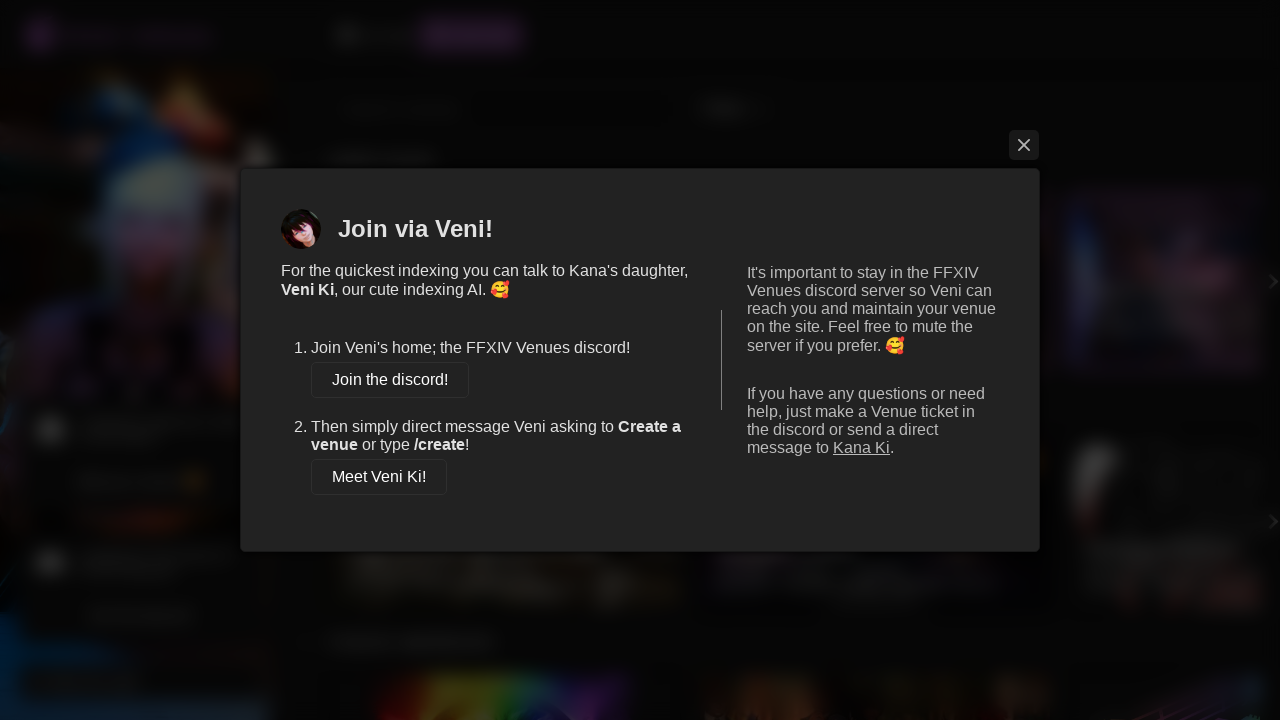

Verified 'Join the discord!' link is visible in modal
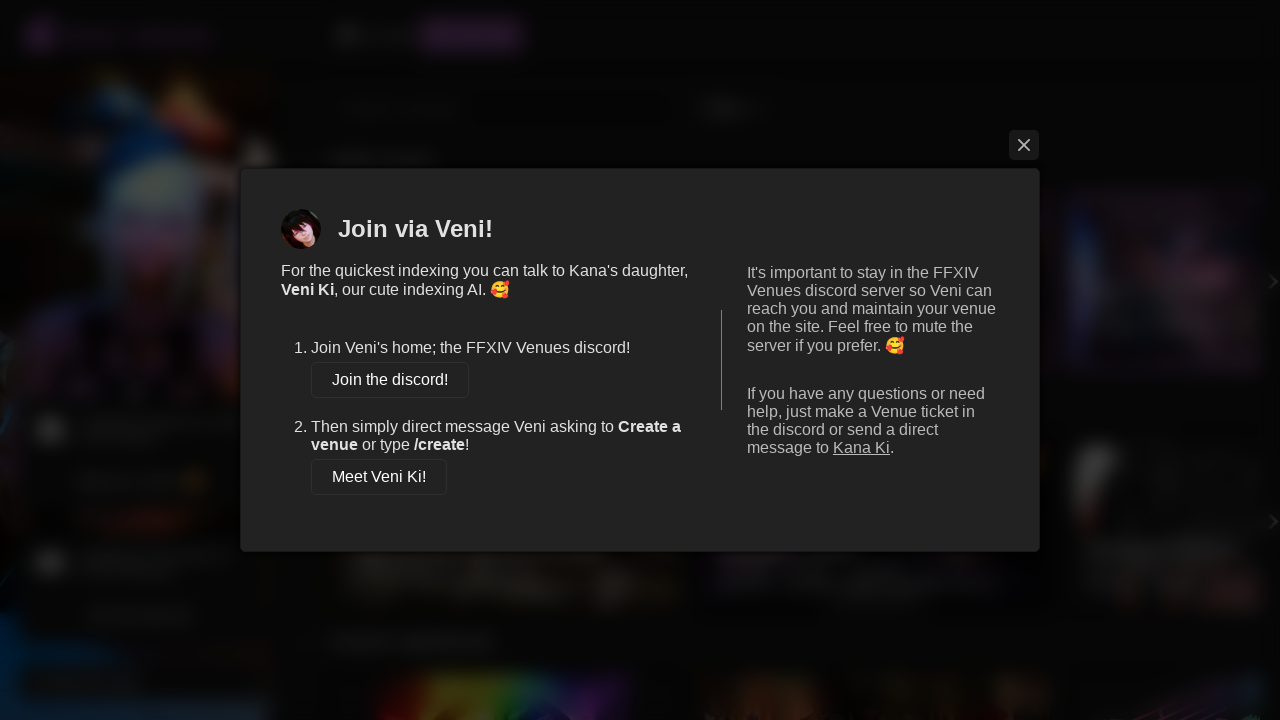

Verified 'Meet Veni Ki!' link is visible in modal
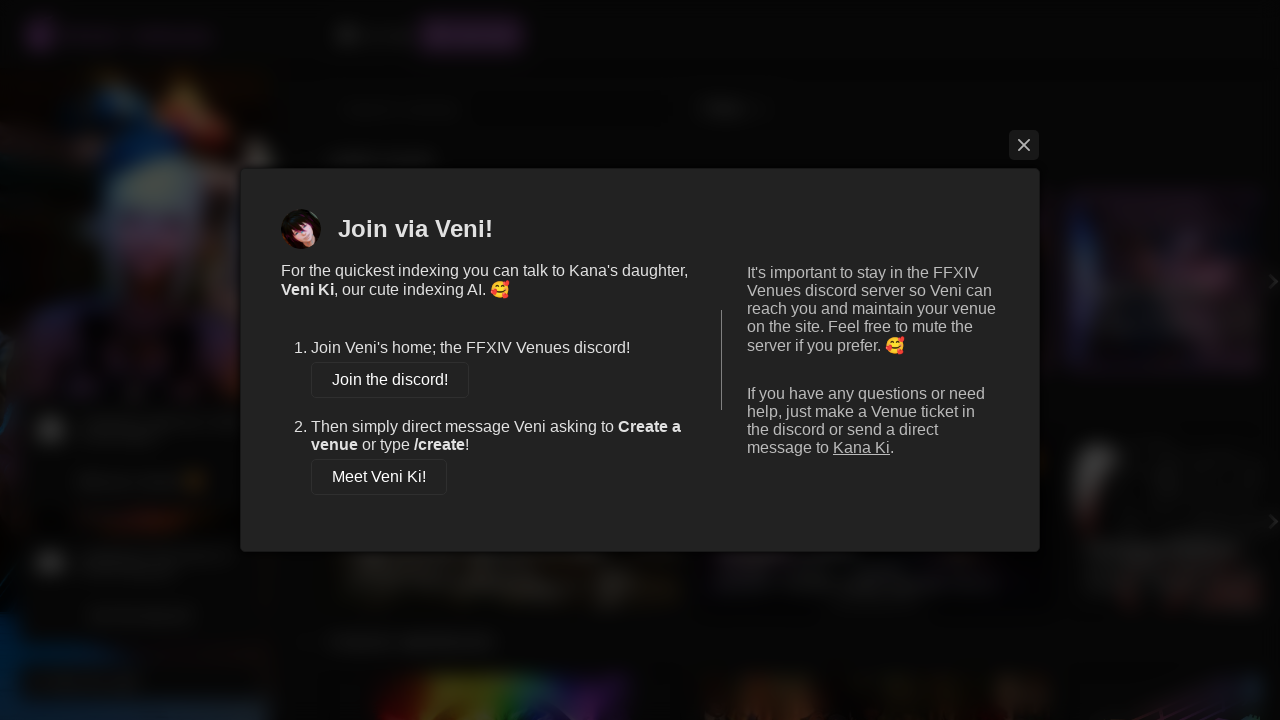

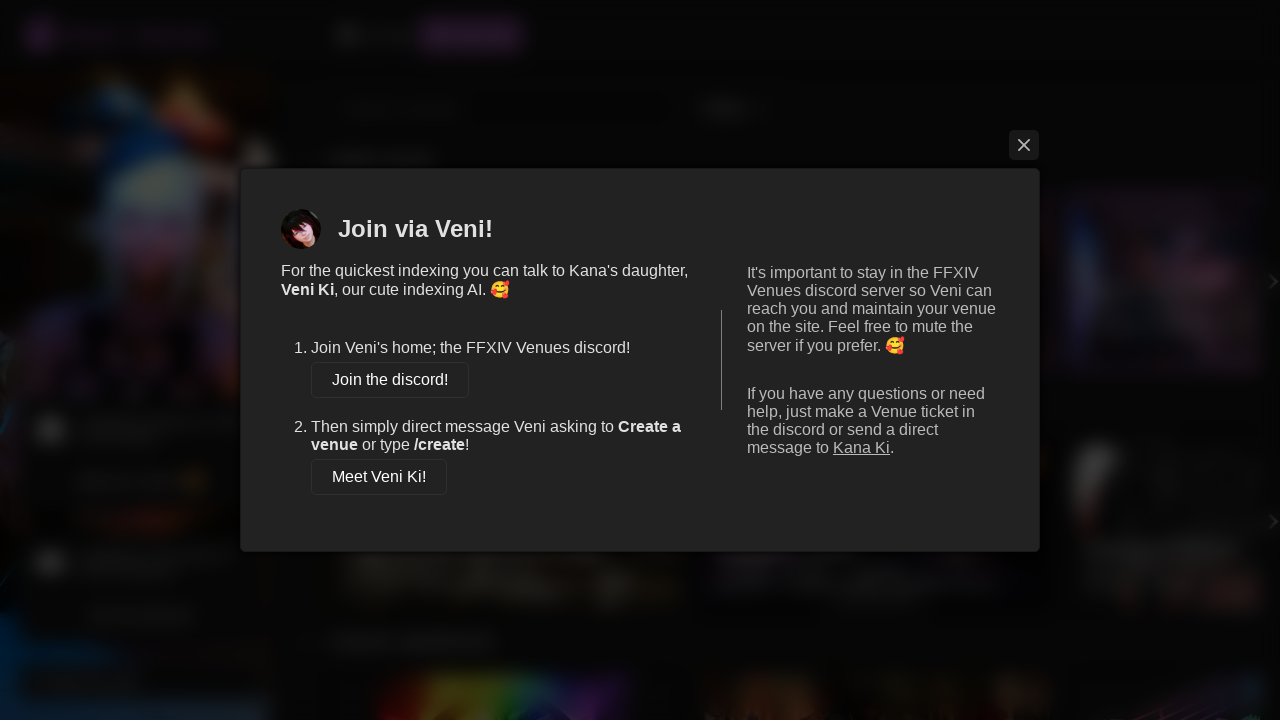